Tests that clicking Clear completed button removes completed items from the list

Starting URL: https://demo.playwright.dev/todomvc

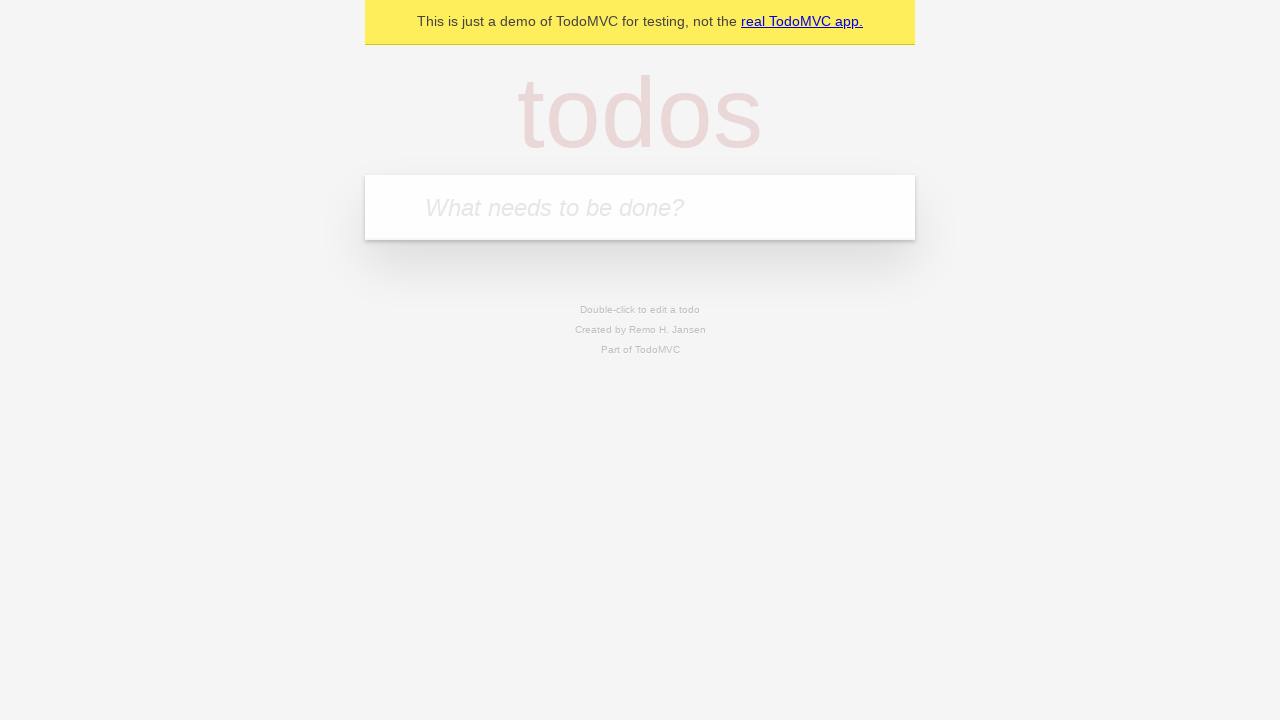

Filled todo input with 'buy some cheese' on internal:attr=[placeholder="What needs to be done?"i]
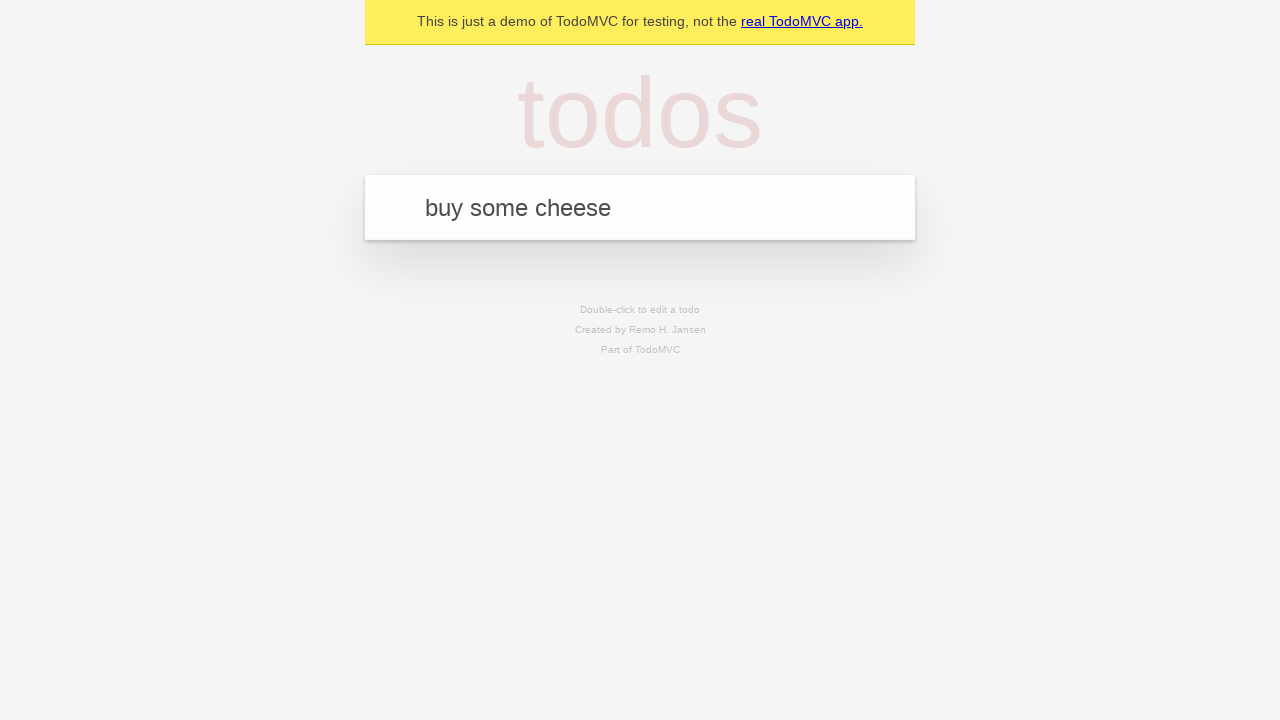

Pressed Enter to add first todo on internal:attr=[placeholder="What needs to be done?"i]
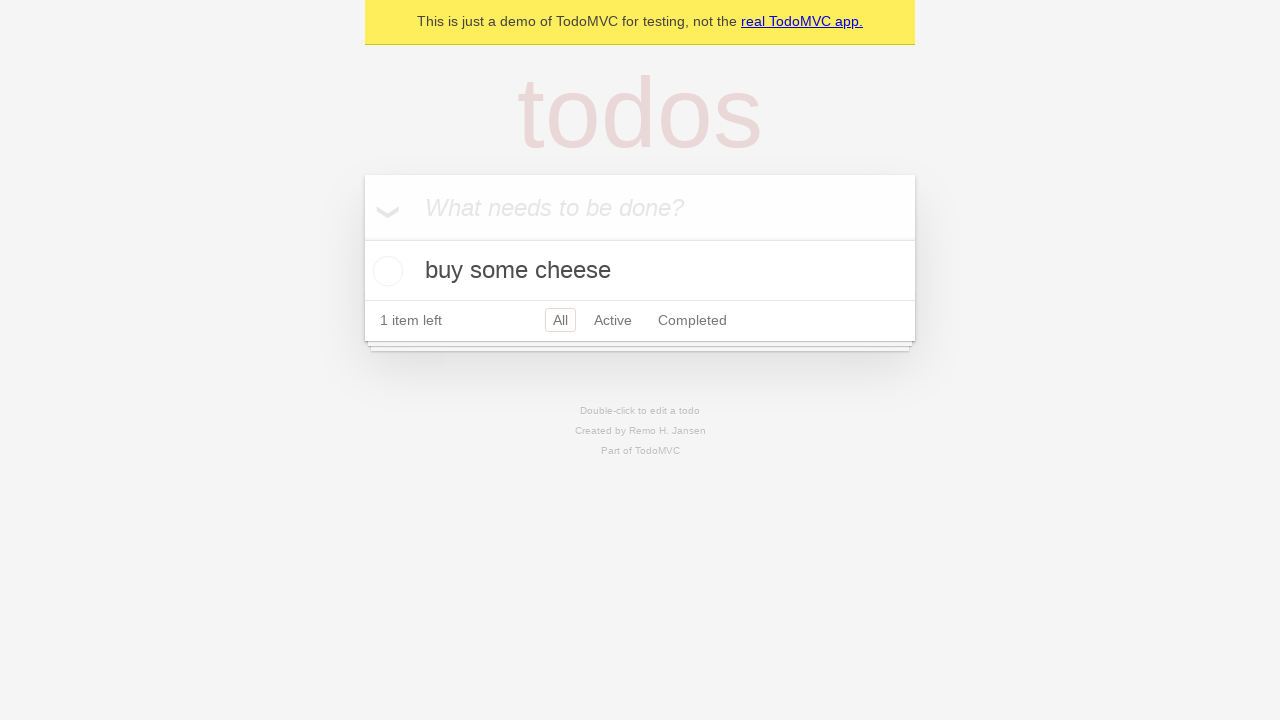

Filled todo input with 'feed the cat' on internal:attr=[placeholder="What needs to be done?"i]
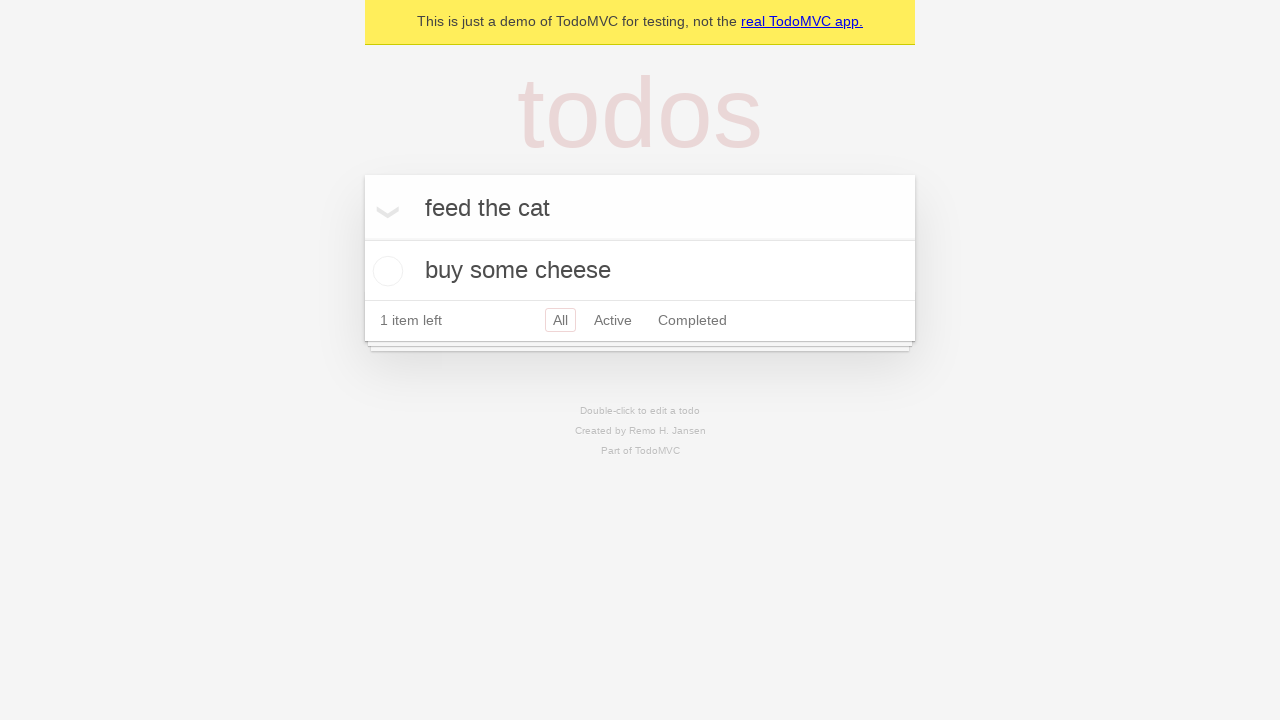

Pressed Enter to add second todo on internal:attr=[placeholder="What needs to be done?"i]
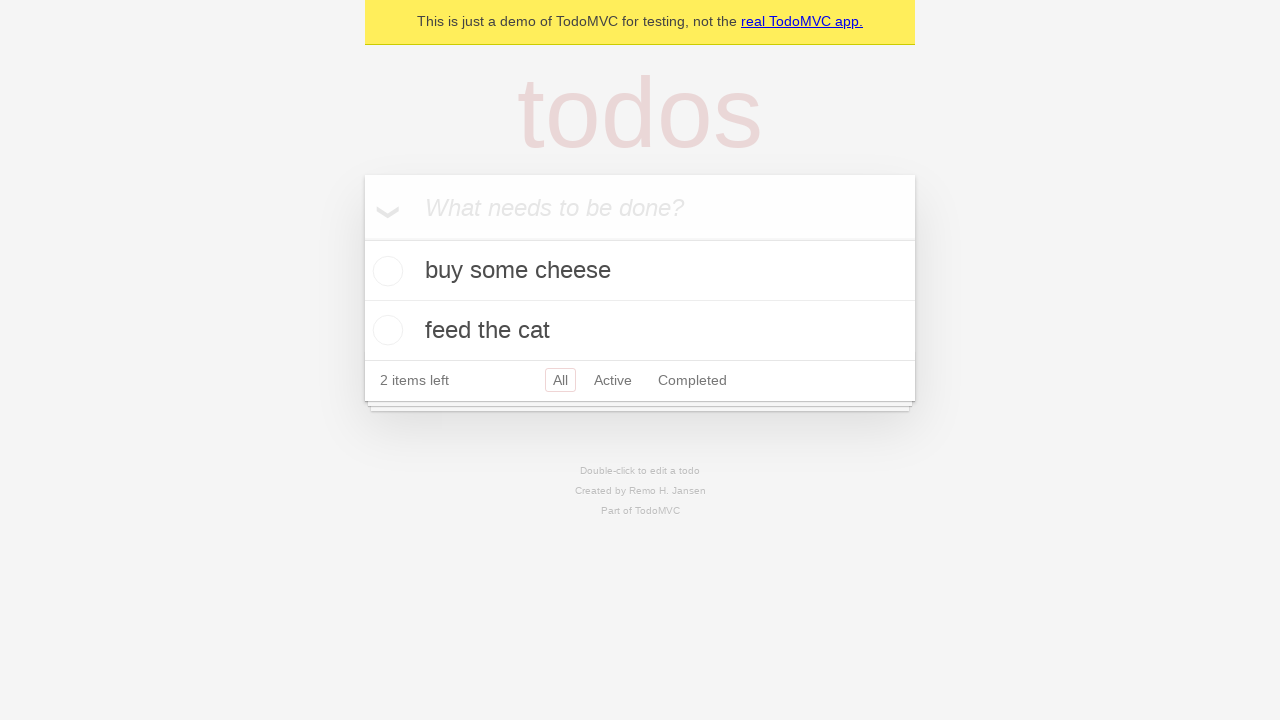

Filled todo input with 'book a doctors appointment' on internal:attr=[placeholder="What needs to be done?"i]
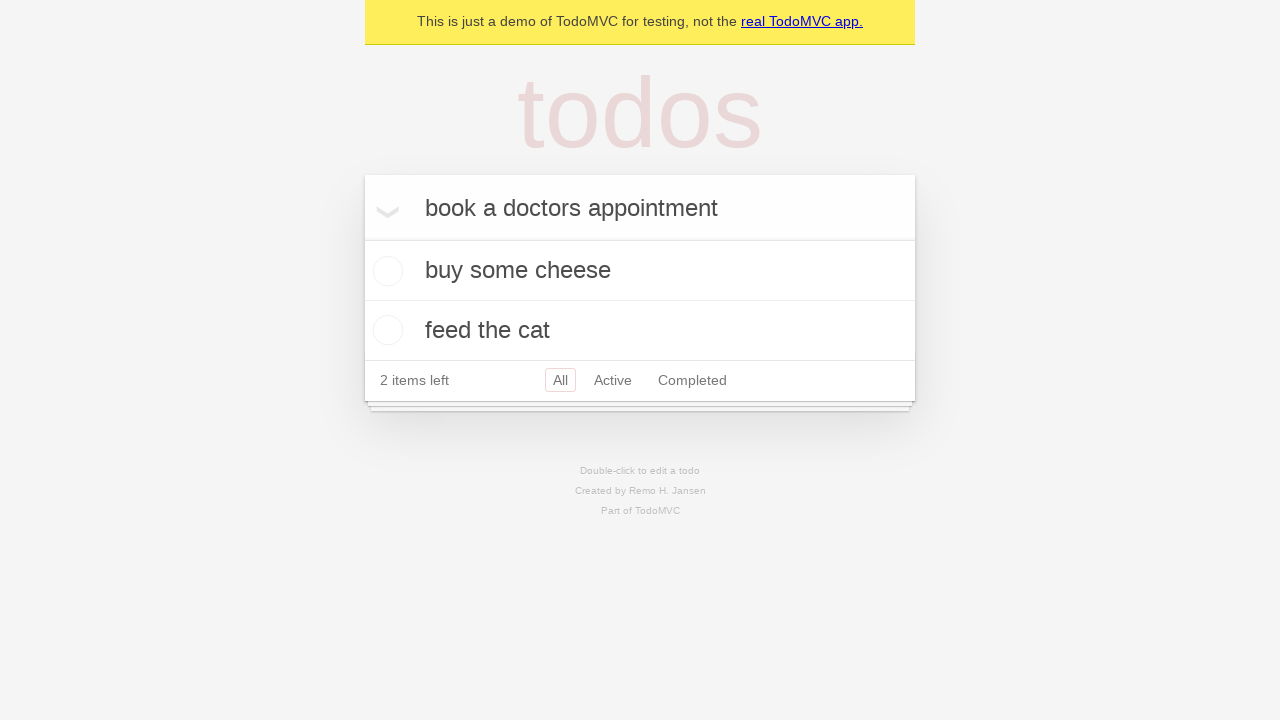

Pressed Enter to add third todo on internal:attr=[placeholder="What needs to be done?"i]
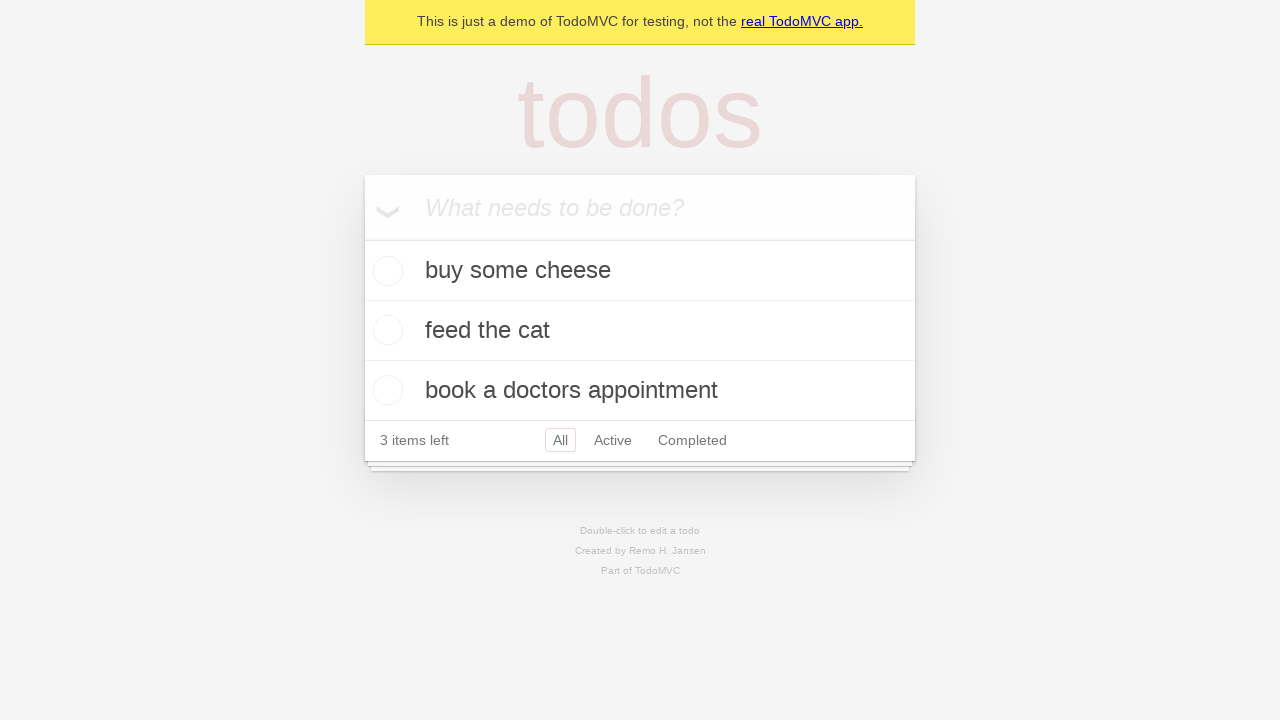

Waited for all 3 todos to load
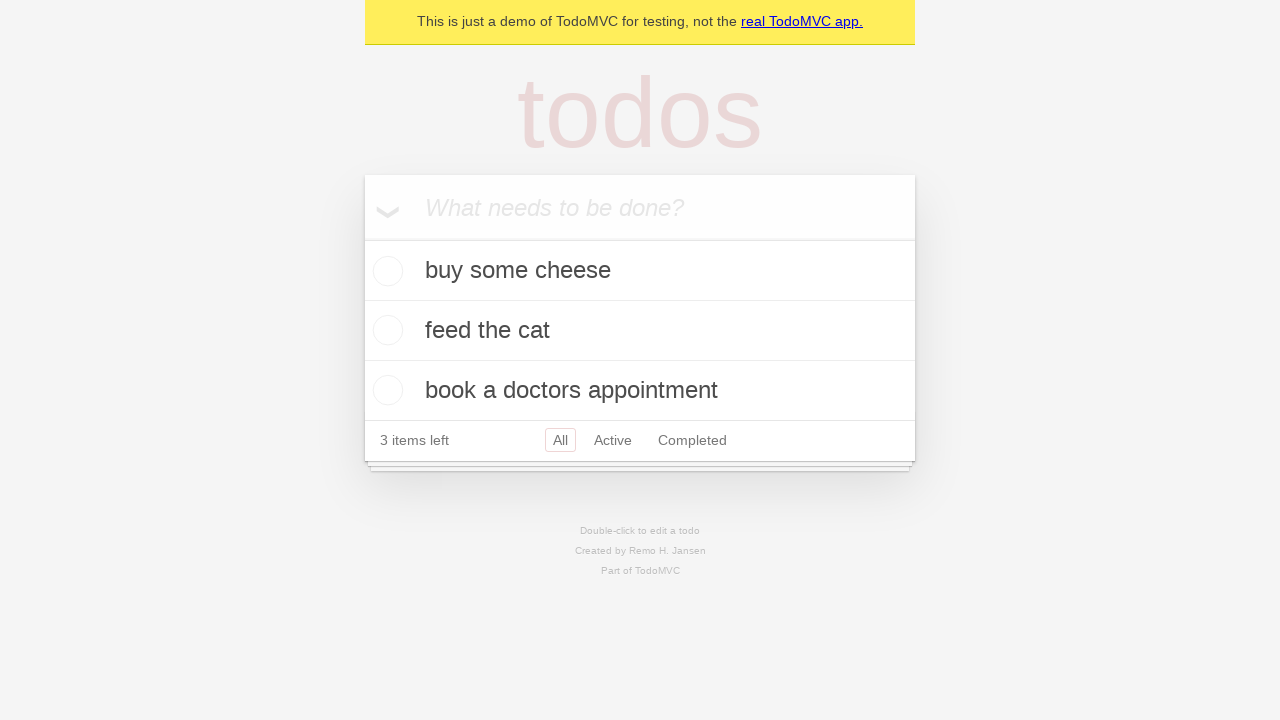

Checked the second todo item 'feed the cat' at (385, 330) on internal:testid=[data-testid="todo-item"s] >> nth=1 >> internal:role=checkbox
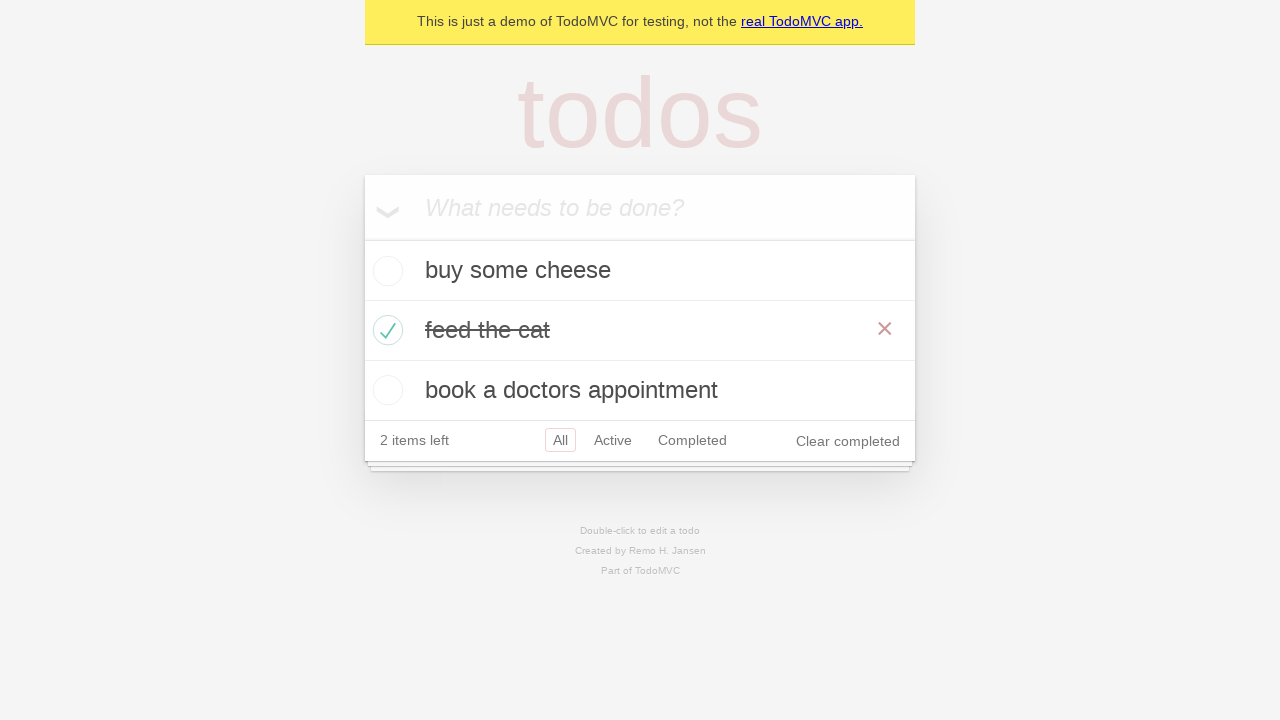

Clicked 'Clear completed' button to remove checked todos at (848, 441) on internal:role=button[name="Clear completed"i]
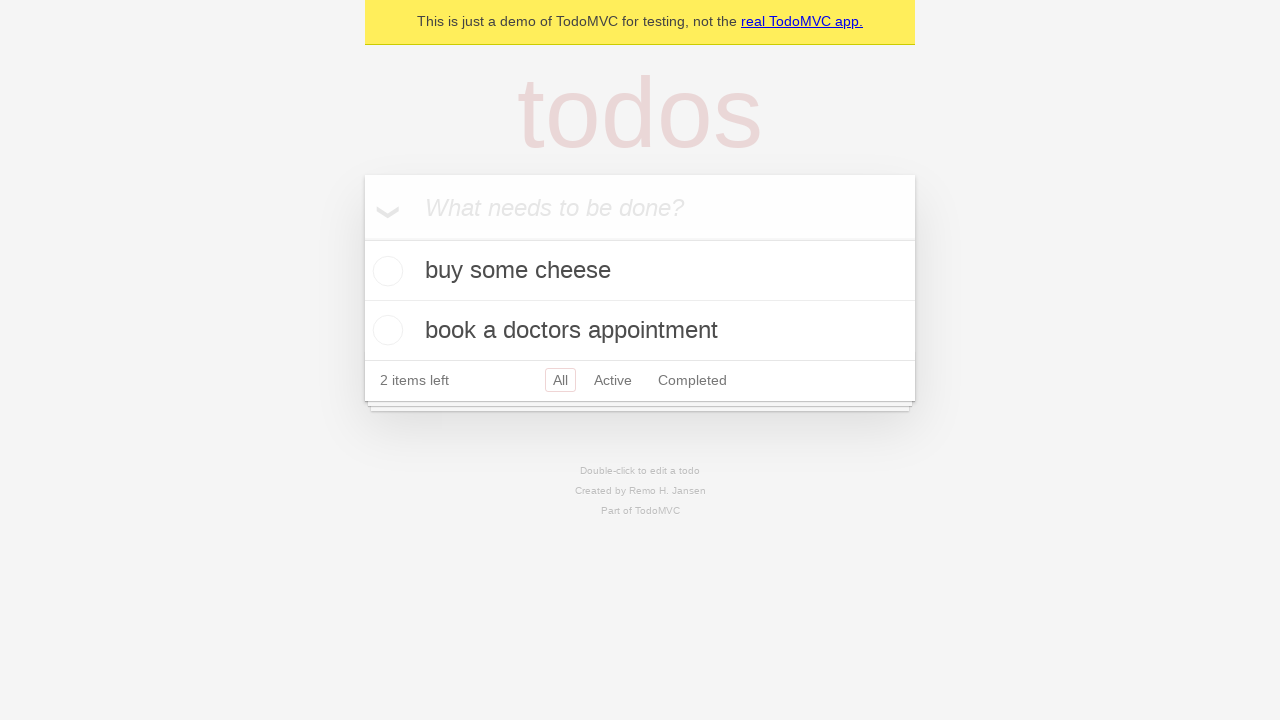

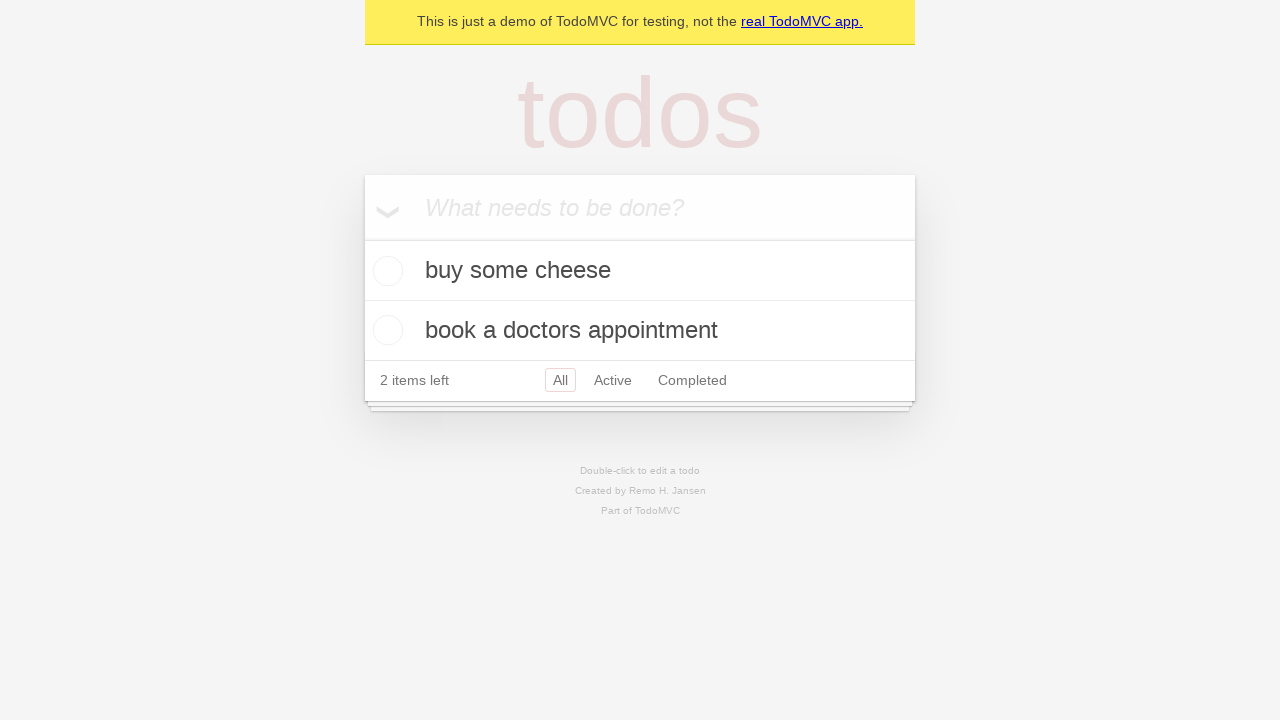